Tests interaction with Shadow DOM elements by locating and filling a text field within a shadow root

Starting URL: https://selectorshub.com/xpath-practice-page/

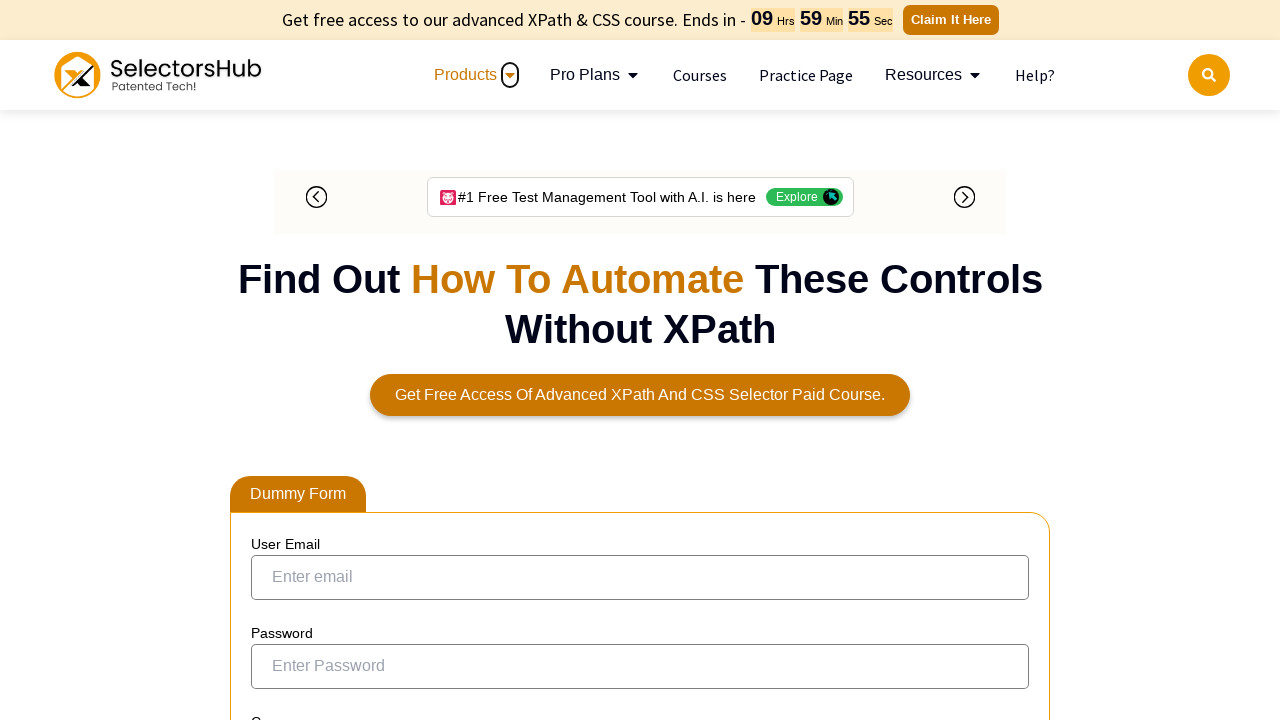

Accessed shadow root element and filled text field with 'hello123' by piercing through shadow DOM
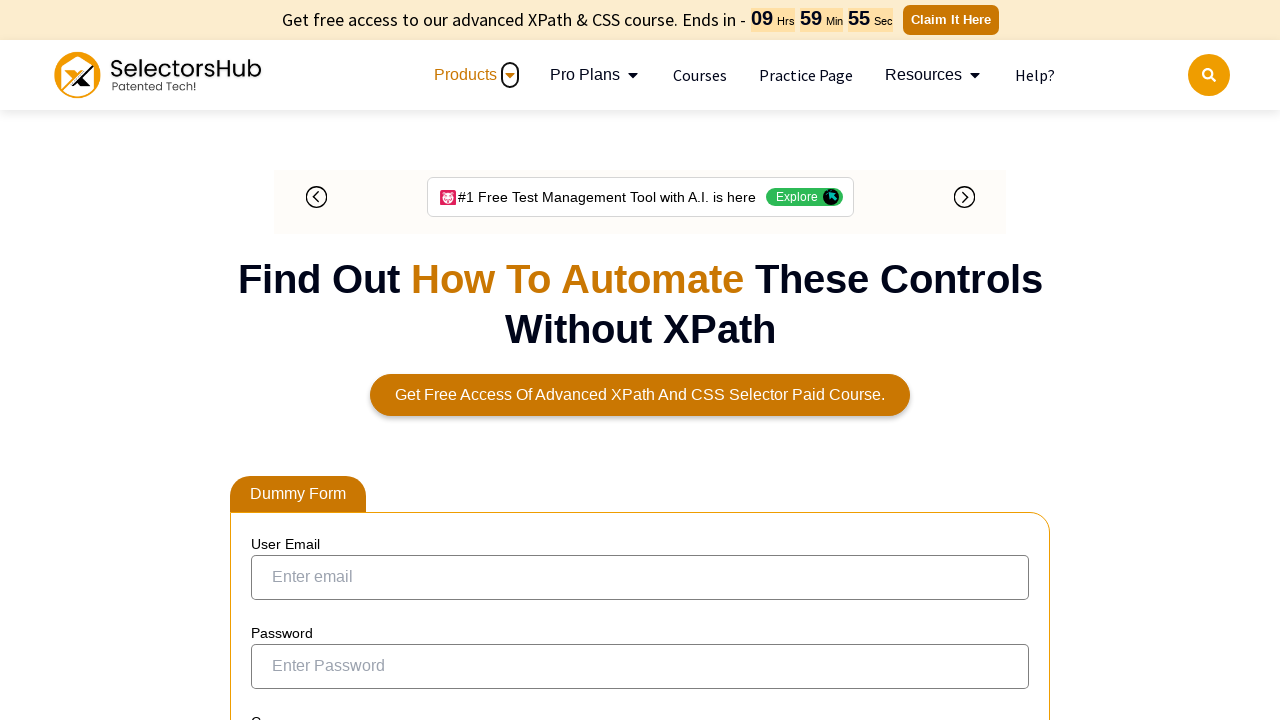

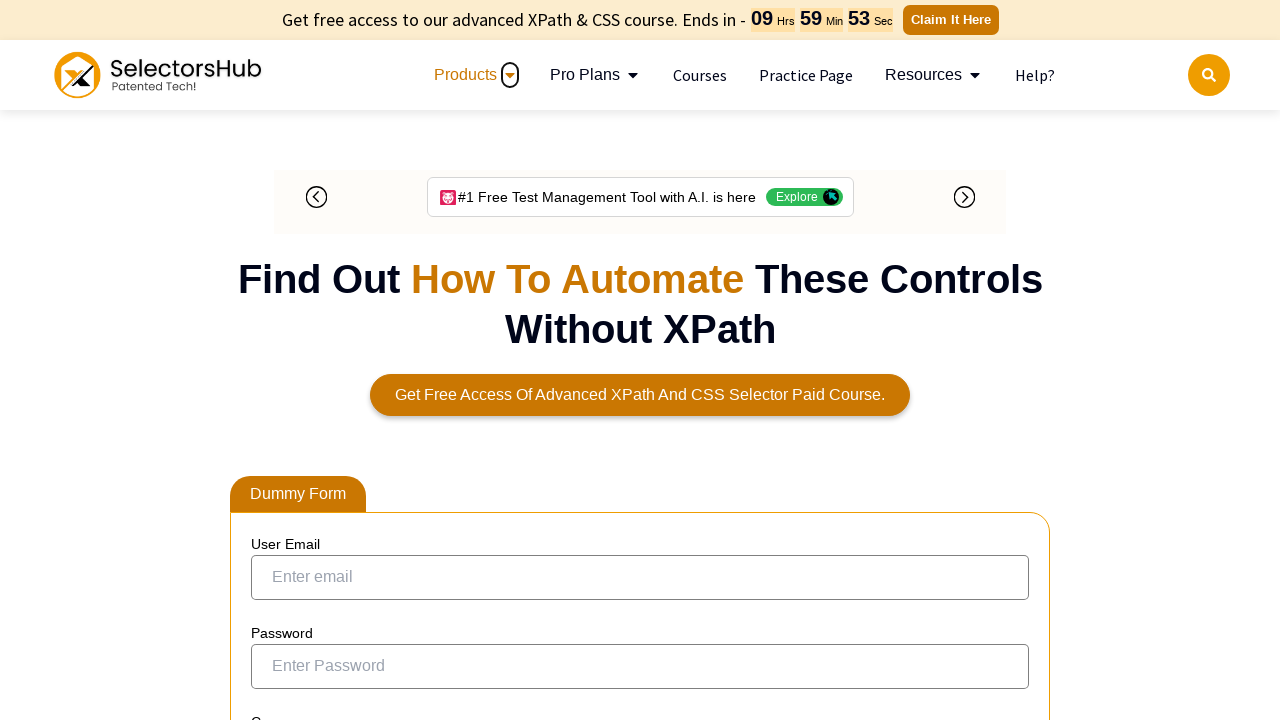